Sets a value in an input field and then clears it

Starting URL: http://guinea-pig.webdriver.io/

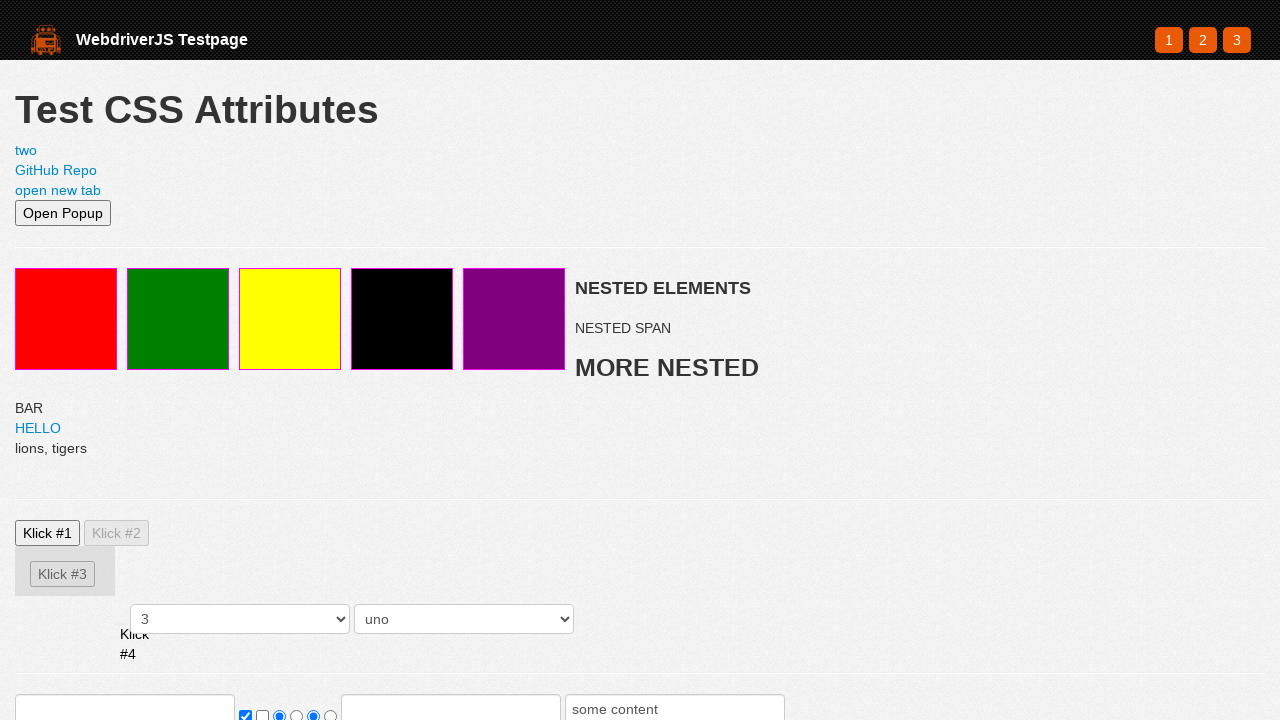

Filled input field with 'test' on //html/body/section/form/input[1]
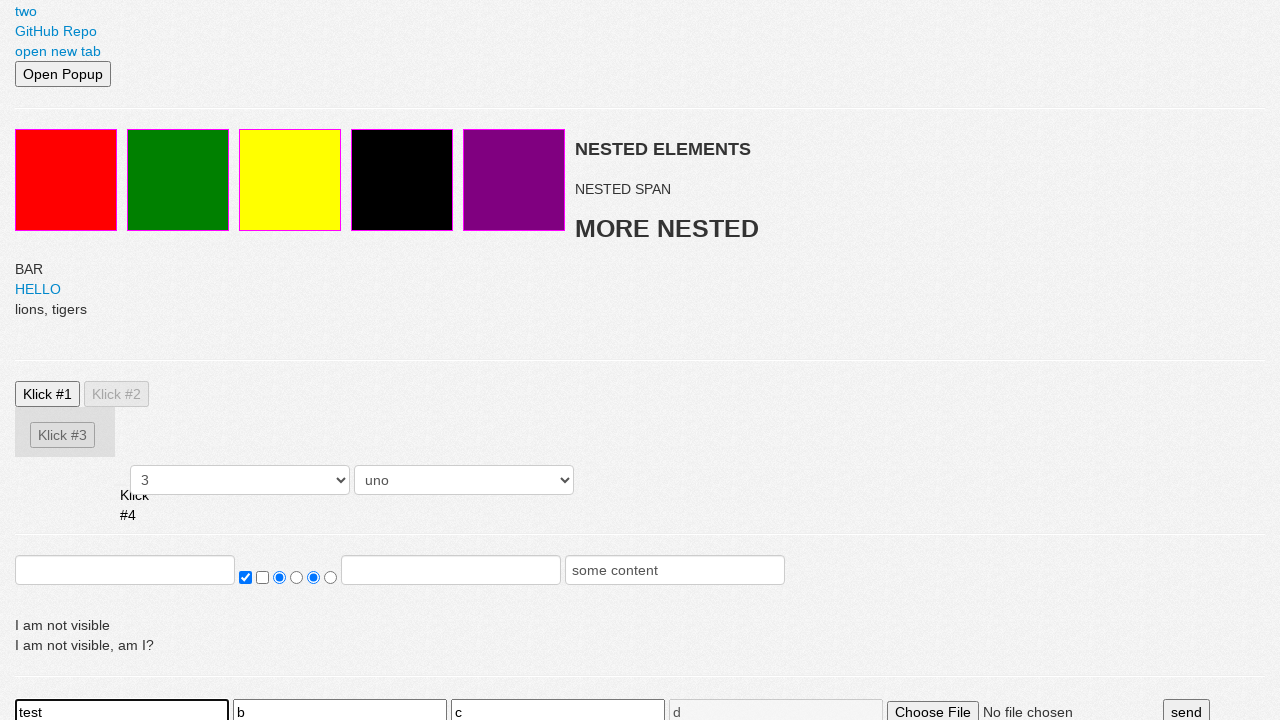

Cleared input field value on //html/body/section/form/input[1]
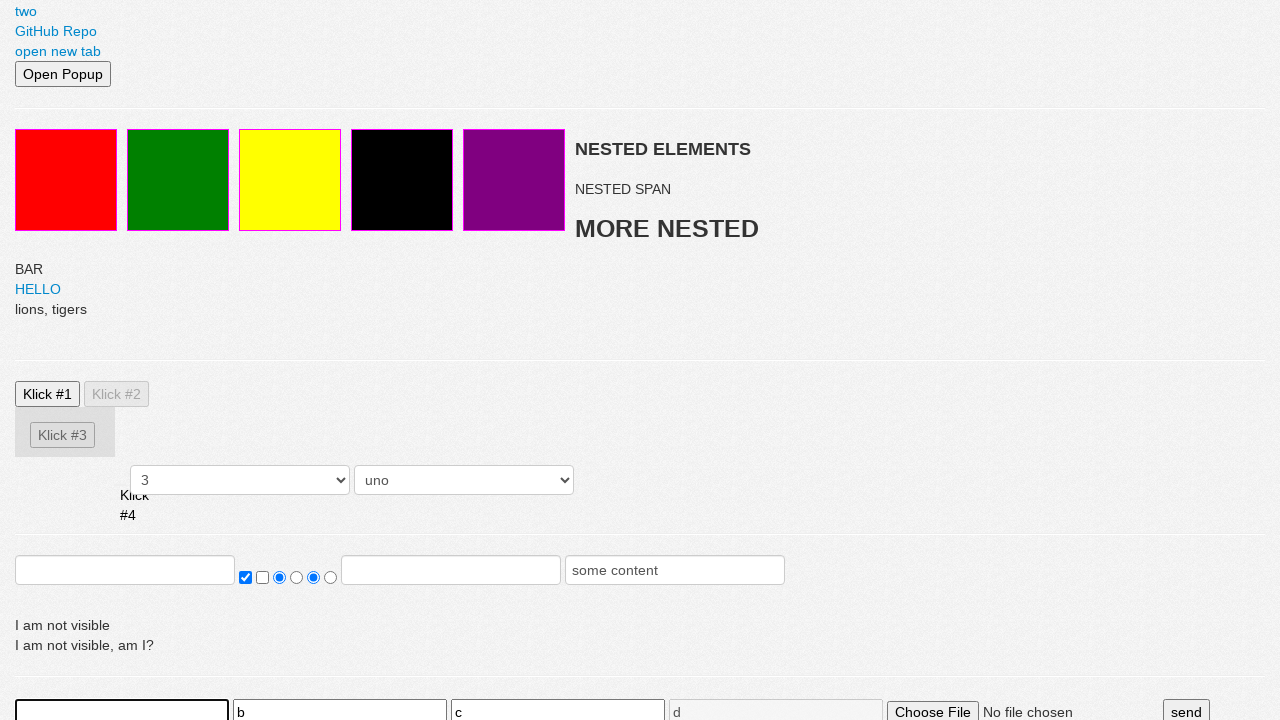

Verified input field is empty
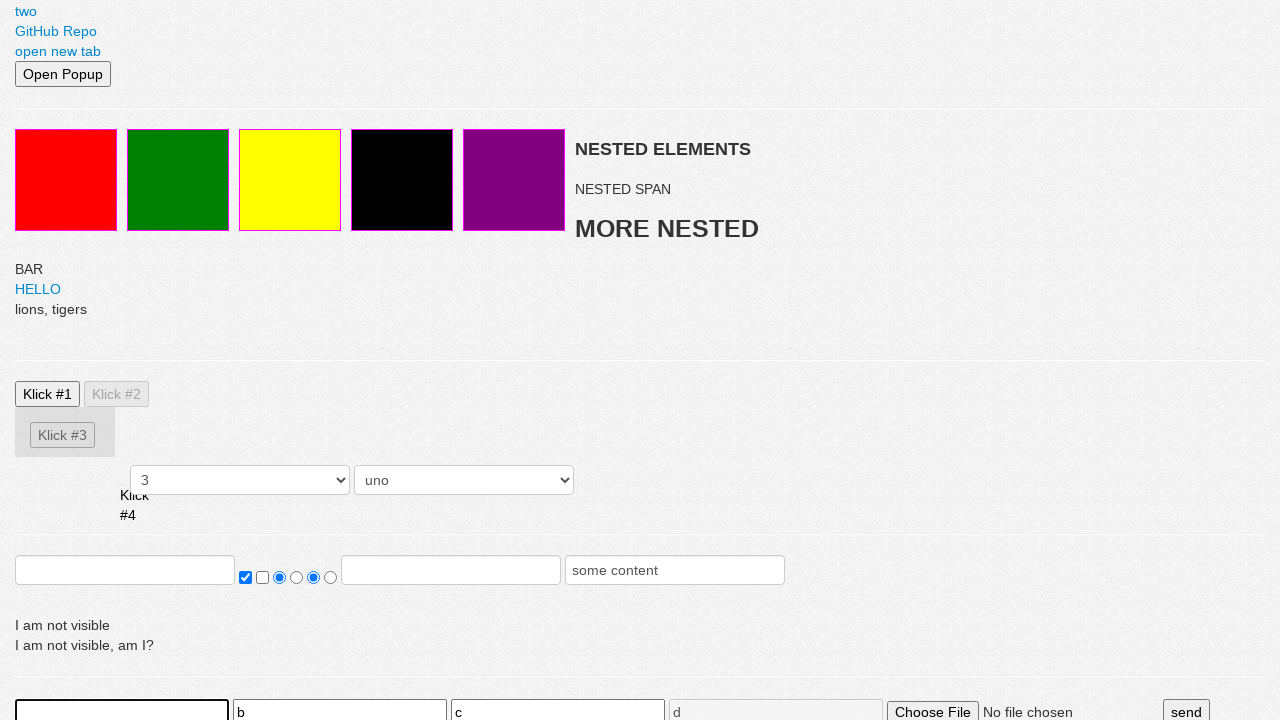

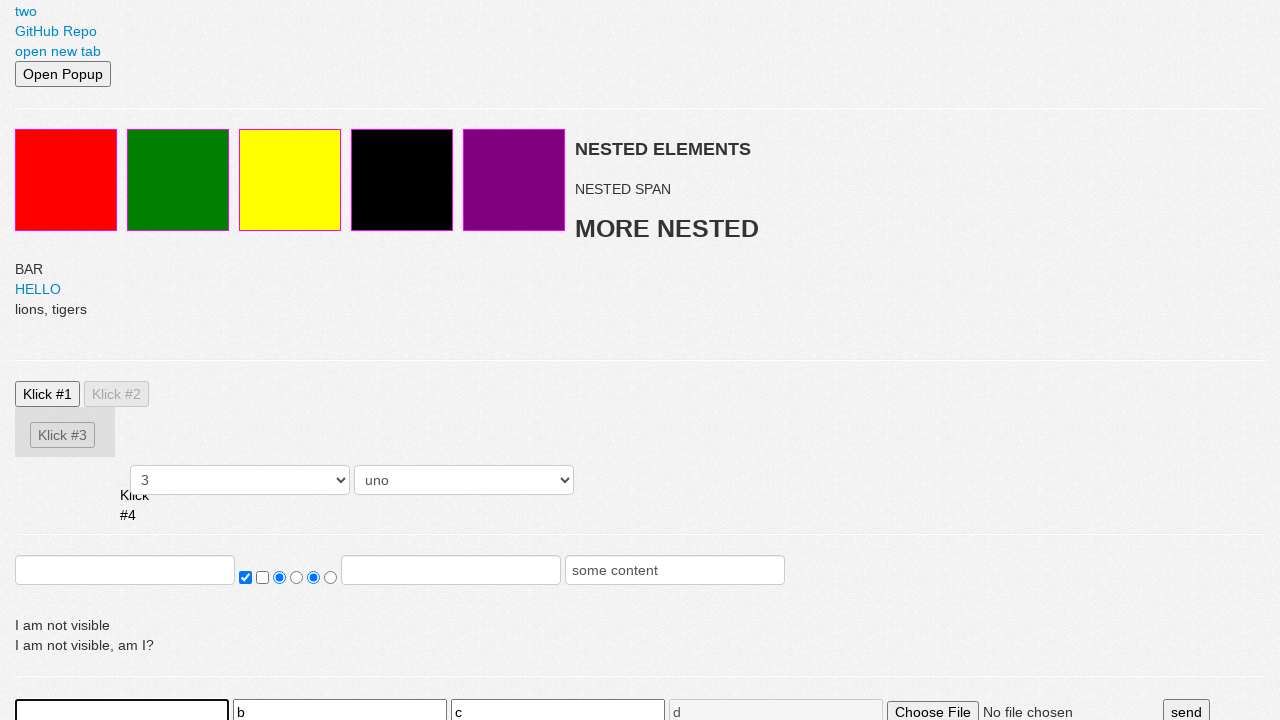